Tests JavaScript prompt alert by clicking the prompt button, entering text, accepting the alert, and verifying the entered text is displayed

Starting URL: http://the-internet.herokuapp.com/javascript_alerts

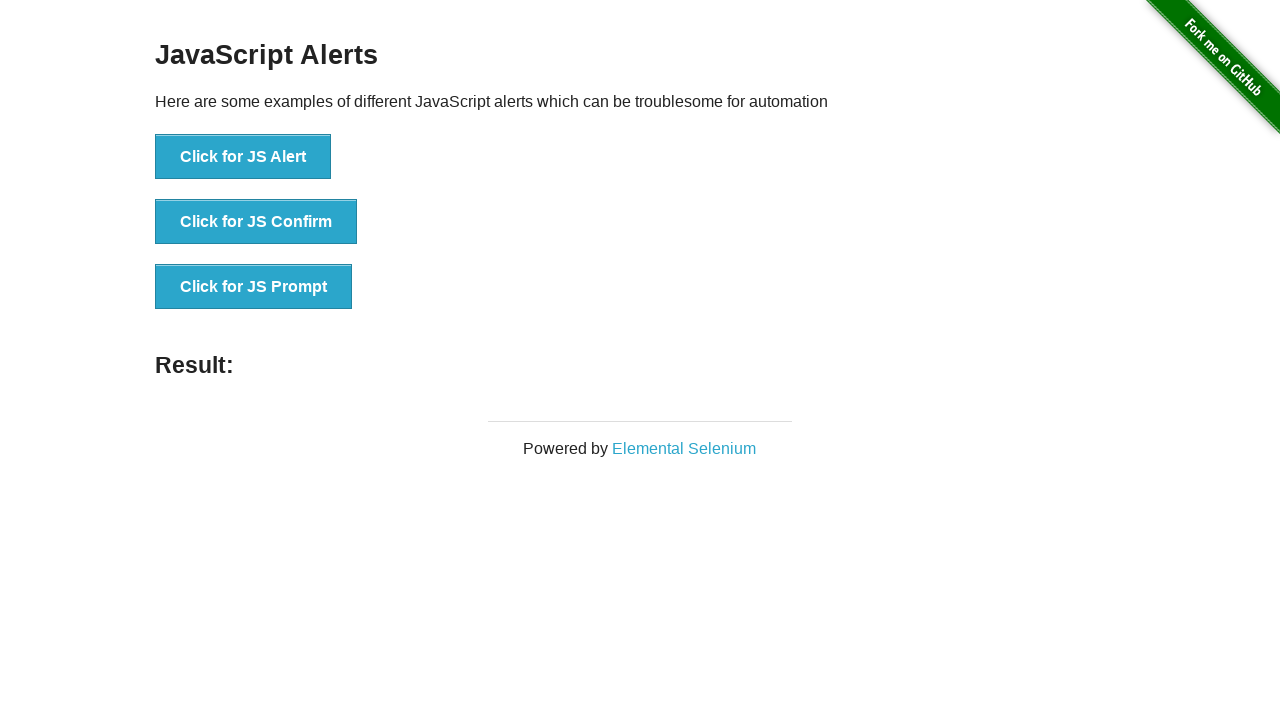

Set up dialog handler to accept prompt with text 'Loop Academy'
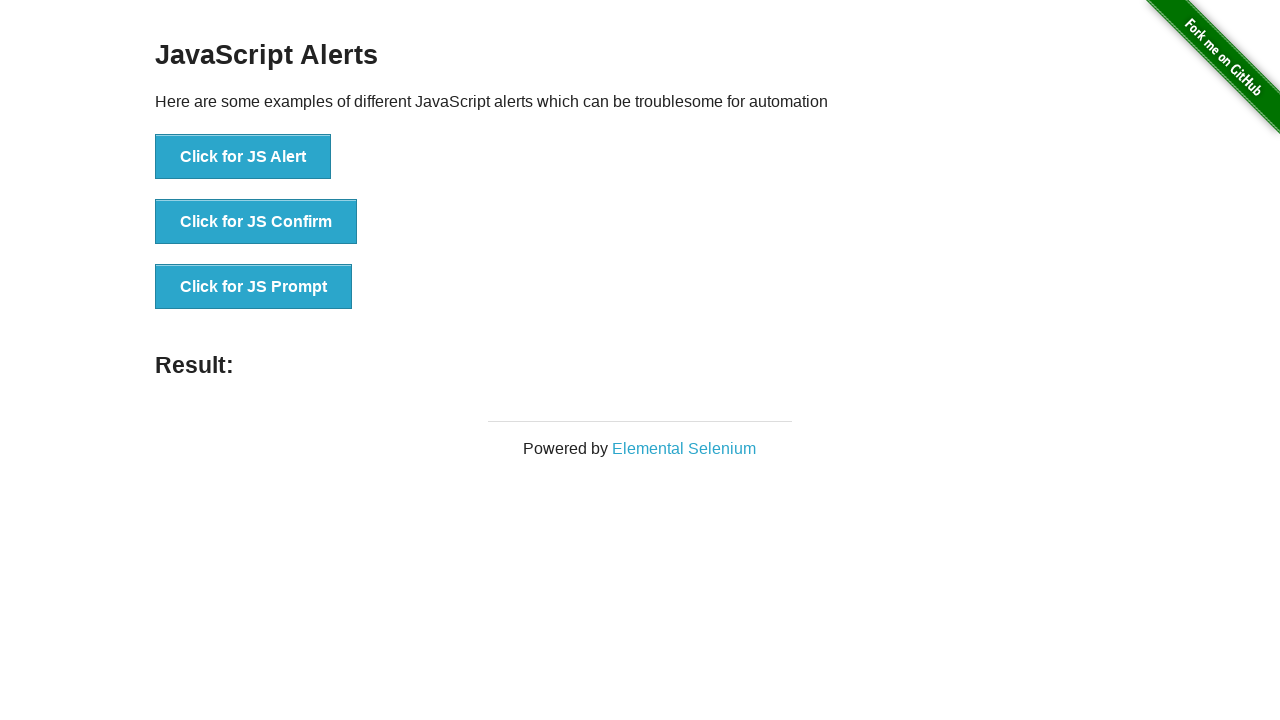

Clicked the 'Click for JS Prompt' button at (254, 287) on xpath=//button[contains(text(),'Click for JS Prompt')]
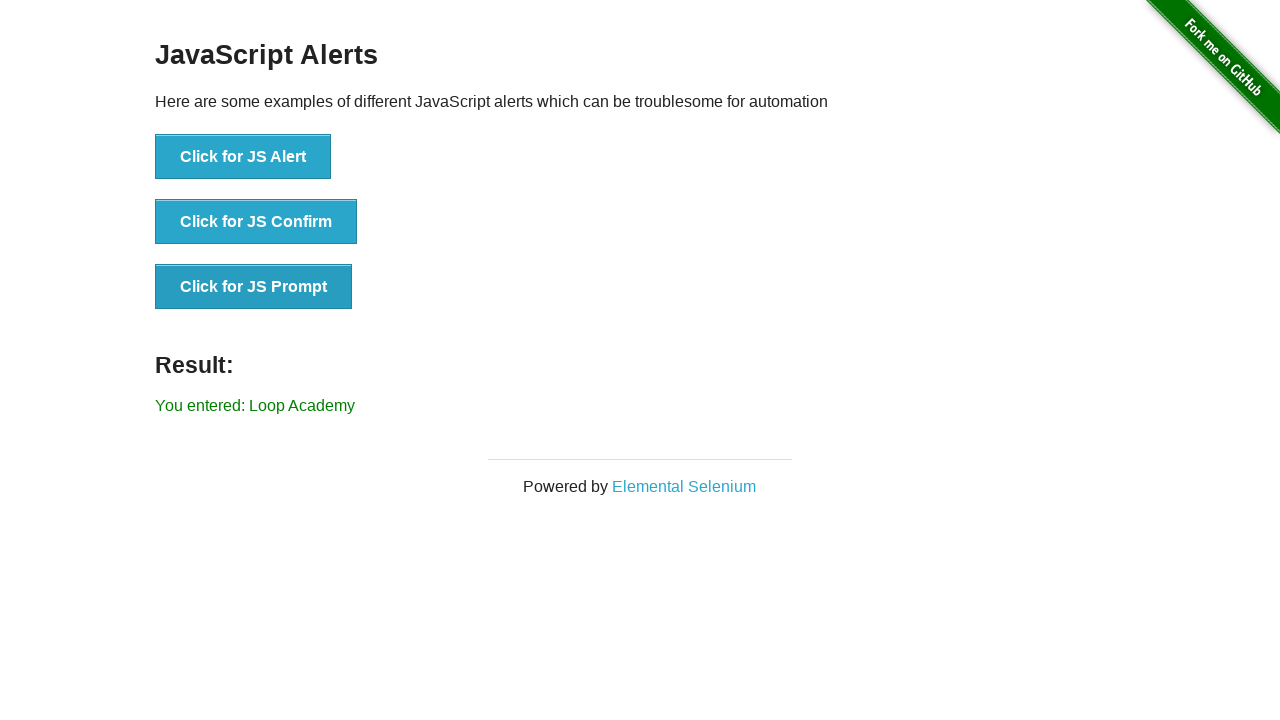

Result message element loaded
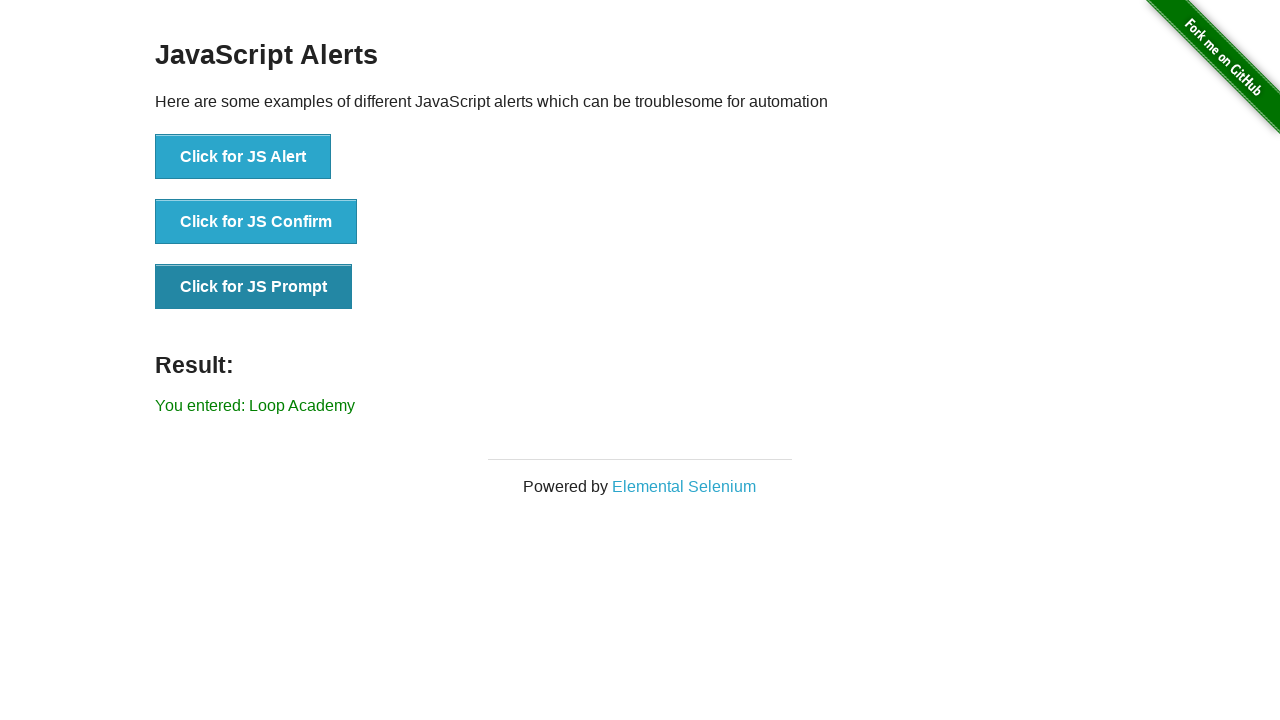

Retrieved result text from page
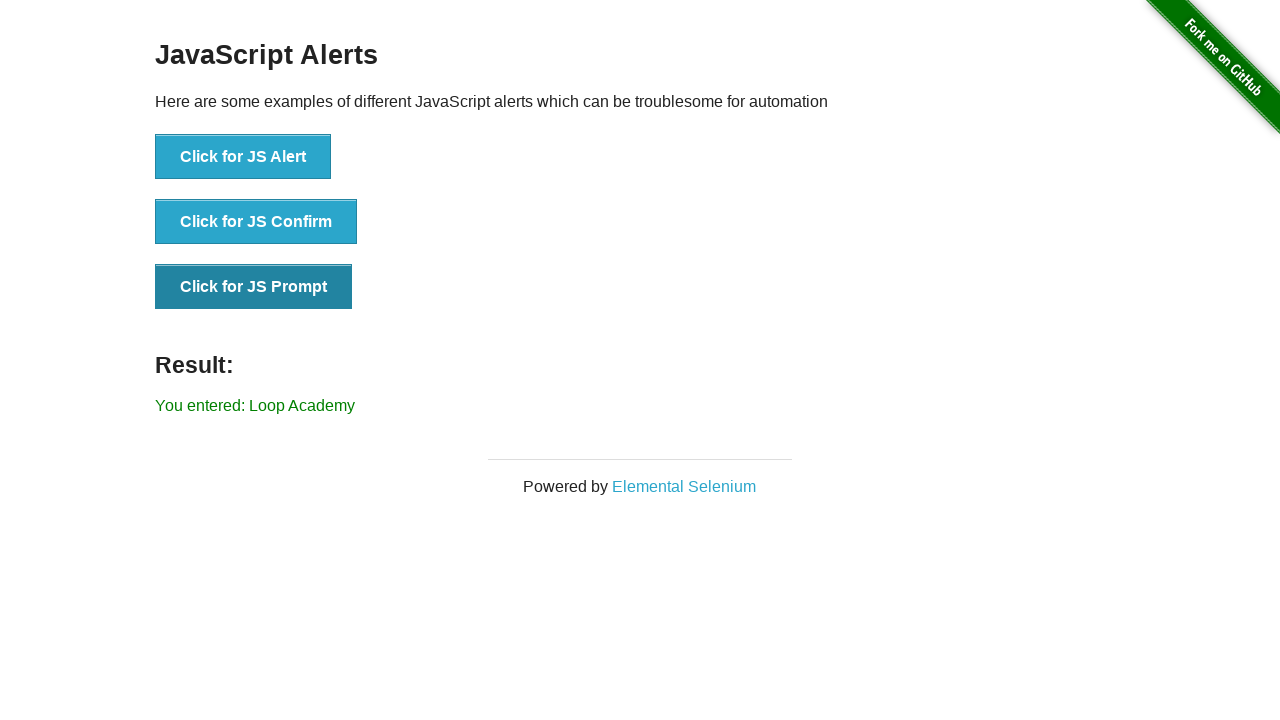

Verified that entered text 'Loop Academy' is displayed in result message
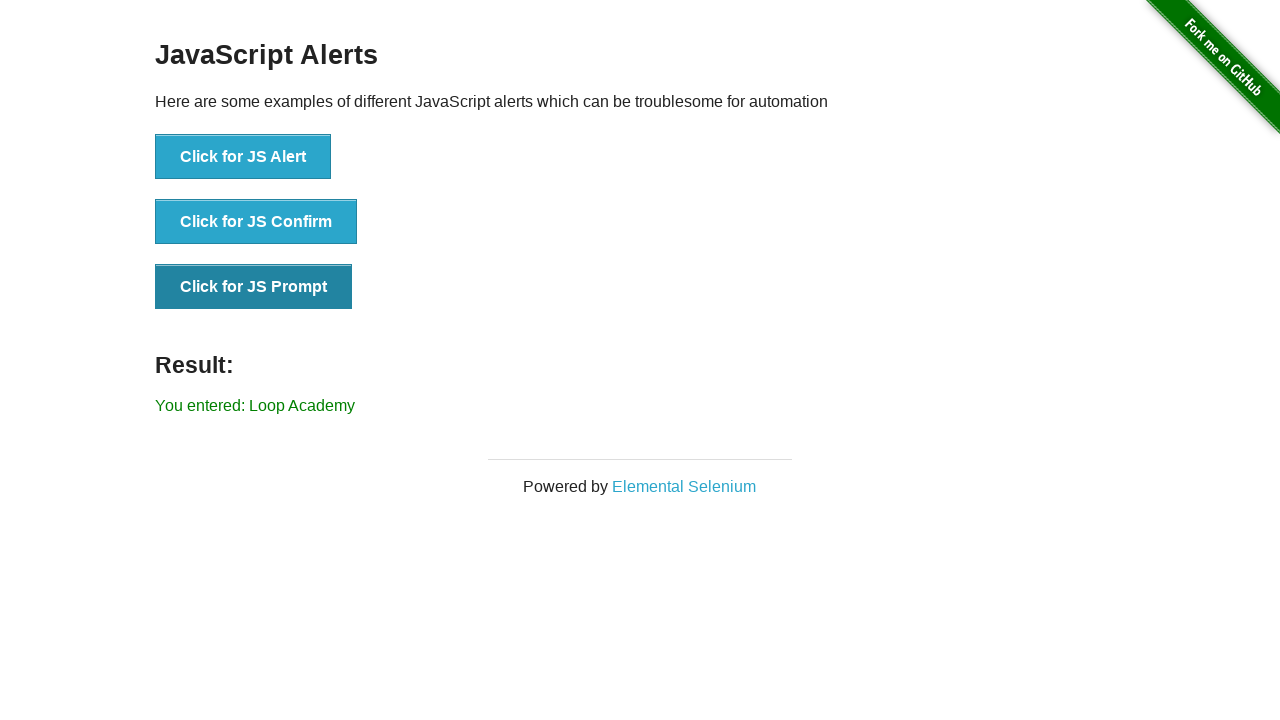

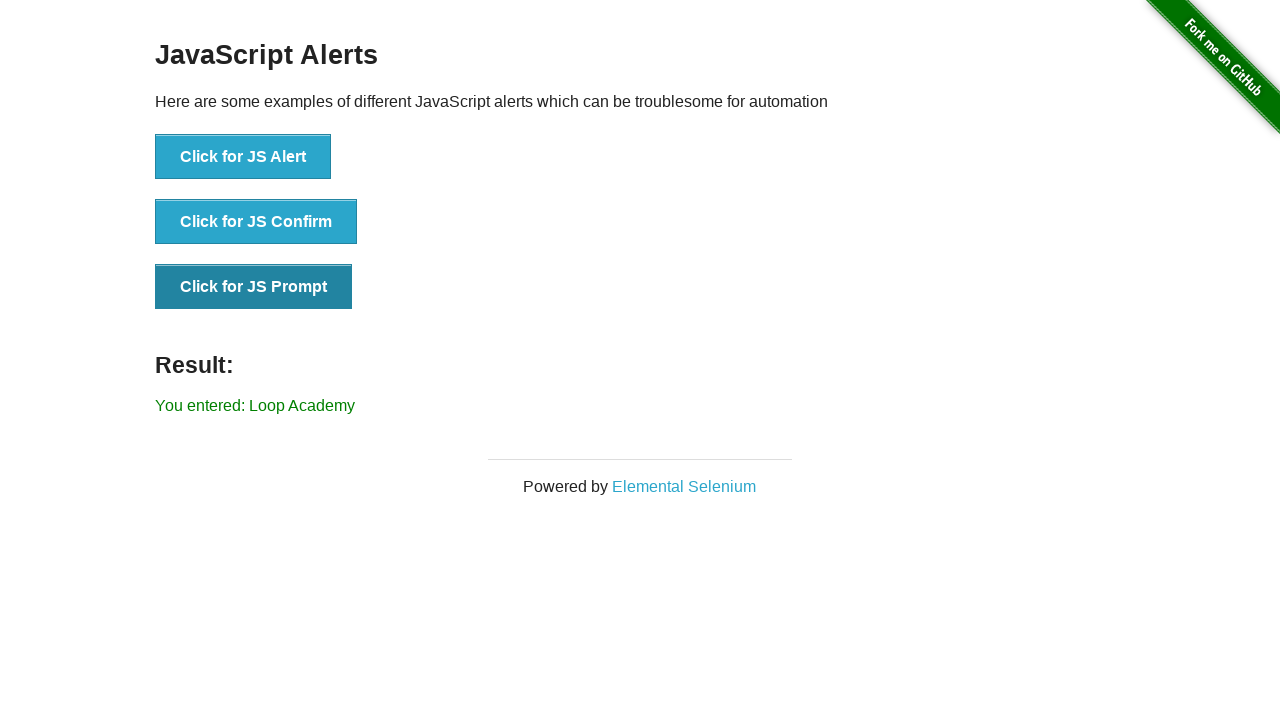